Tests navigation on a Selenium course content page by clicking on a collapsible section to expand it, then clicking on a "Model Resume" link.

Starting URL: http://greenstech.in/selenium-course-content.html

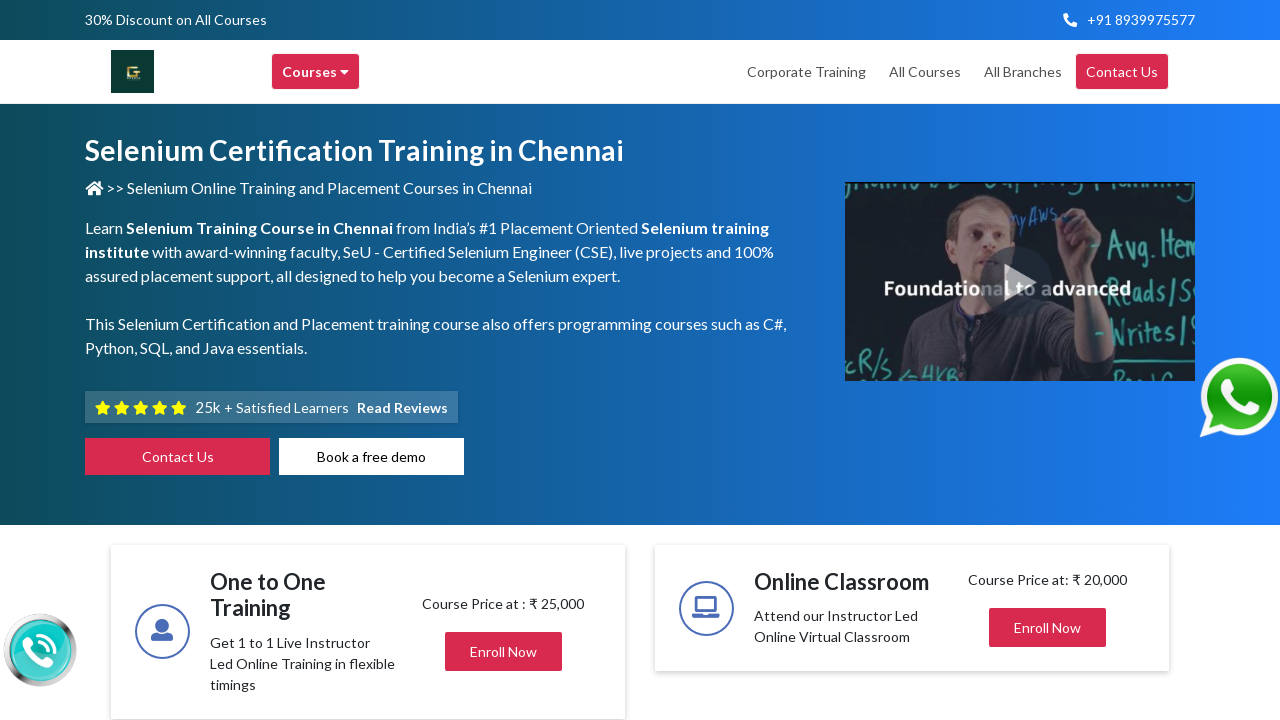

Clicked on the 14th collapsible section to expand it at (1048, 360) on (//div[@data-toggle='collapse'])[14]
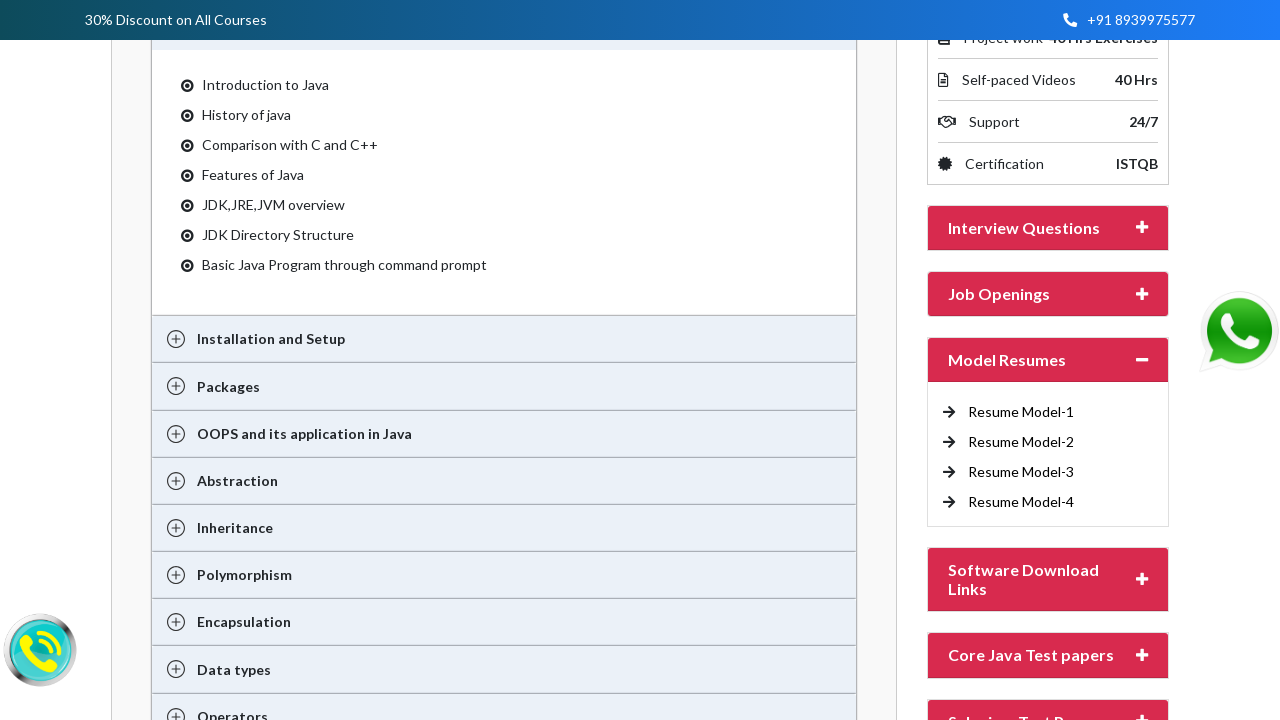

Waited 500ms for the section to expand
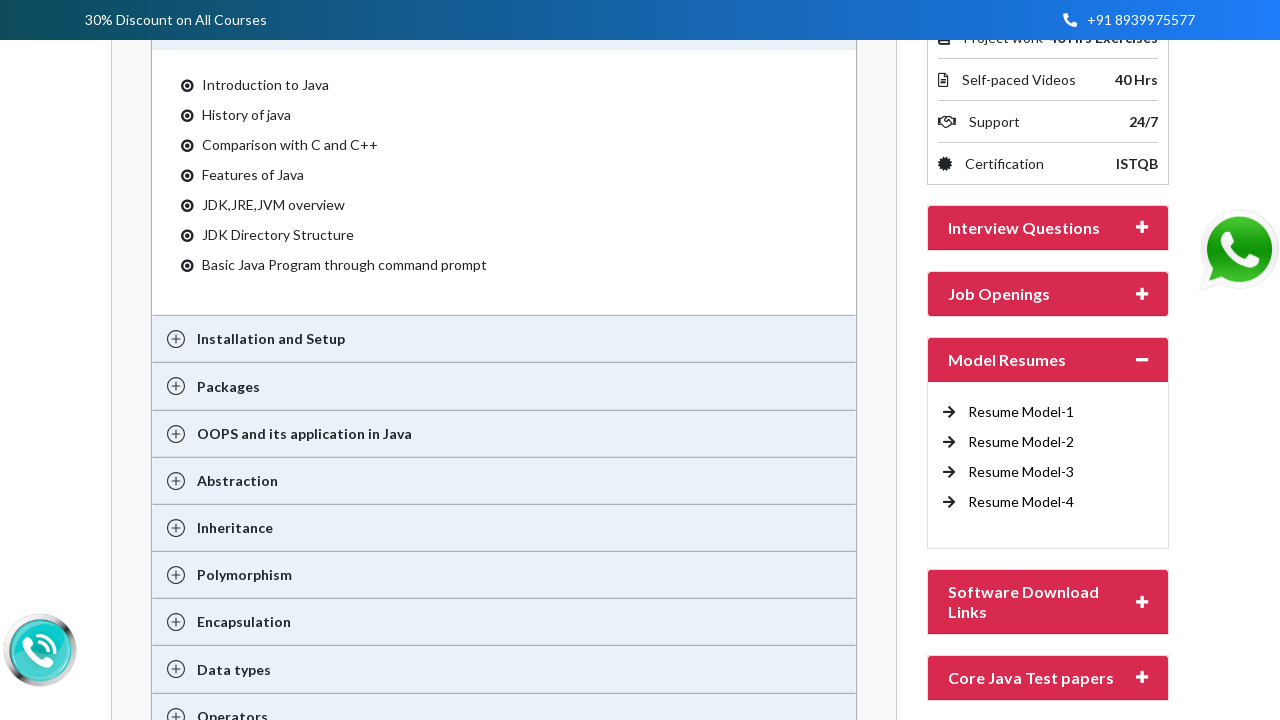

Clicked on the Model Resume link at (1021, 412) on (//a[@title='Model Resume training in chennai'])[1]
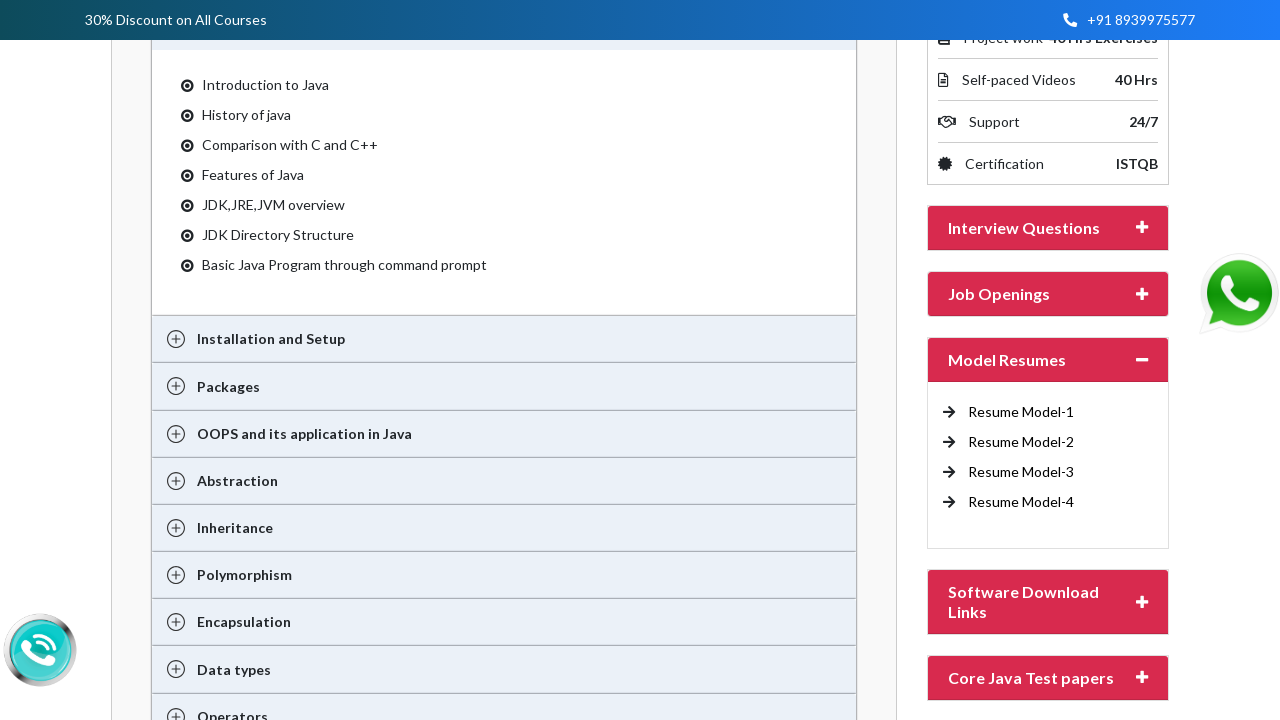

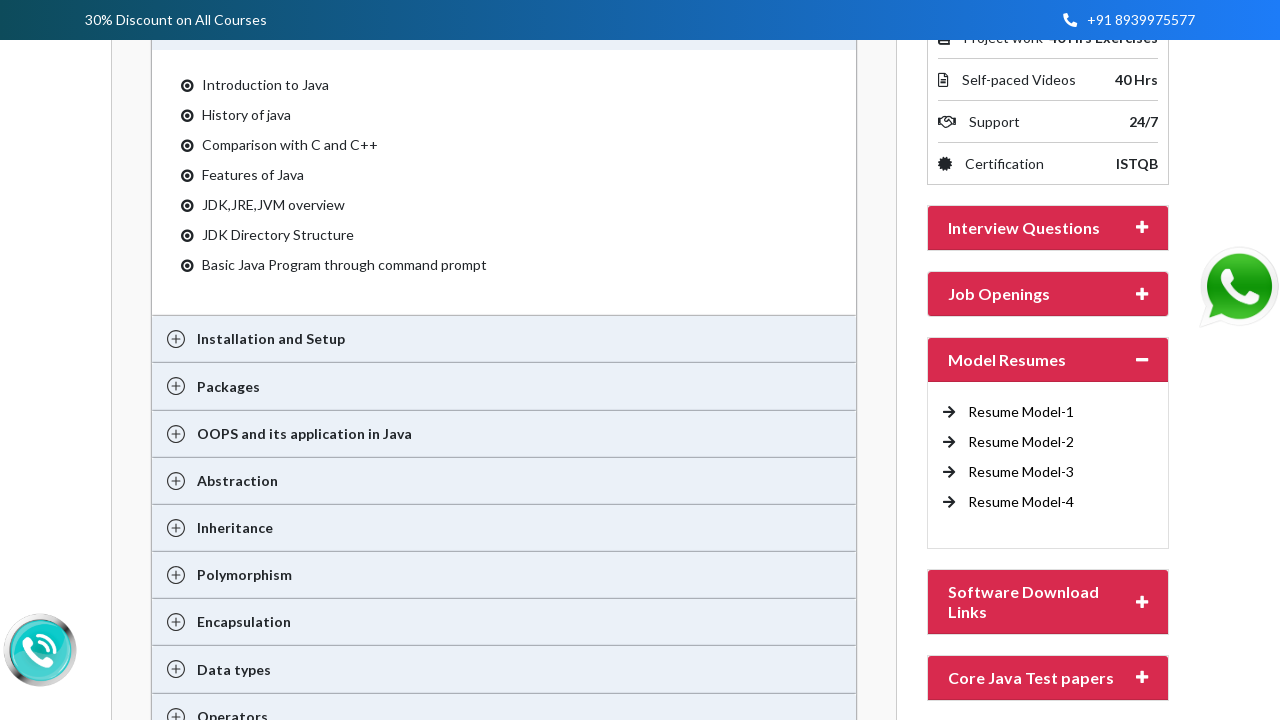